Demonstrates locating and clicking a submit button using the CSS selector 'button[type="submit"]' on a web page.

Starting URL: https://opensource-demo.orangehrmlive.com/web/index.php/auth/login

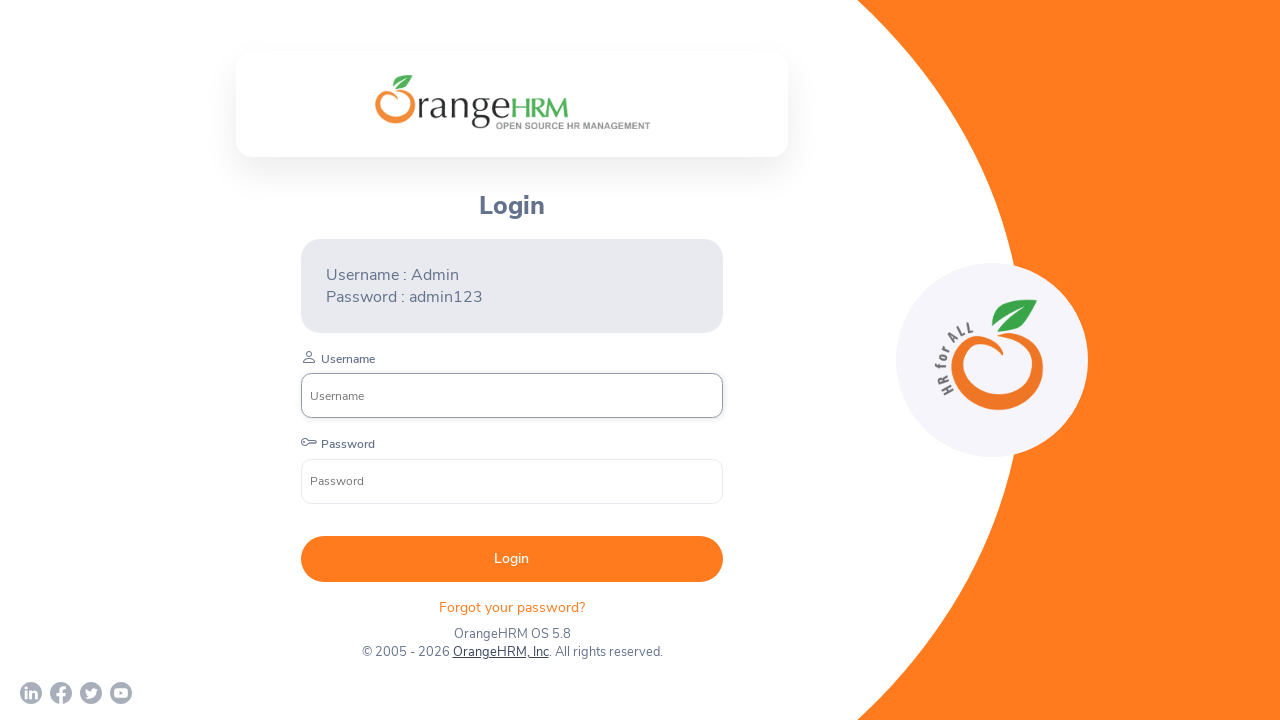

Located and clicked the submit button using CSS selector 'button[type="submit"]' at (512, 559) on button[type="submit"]
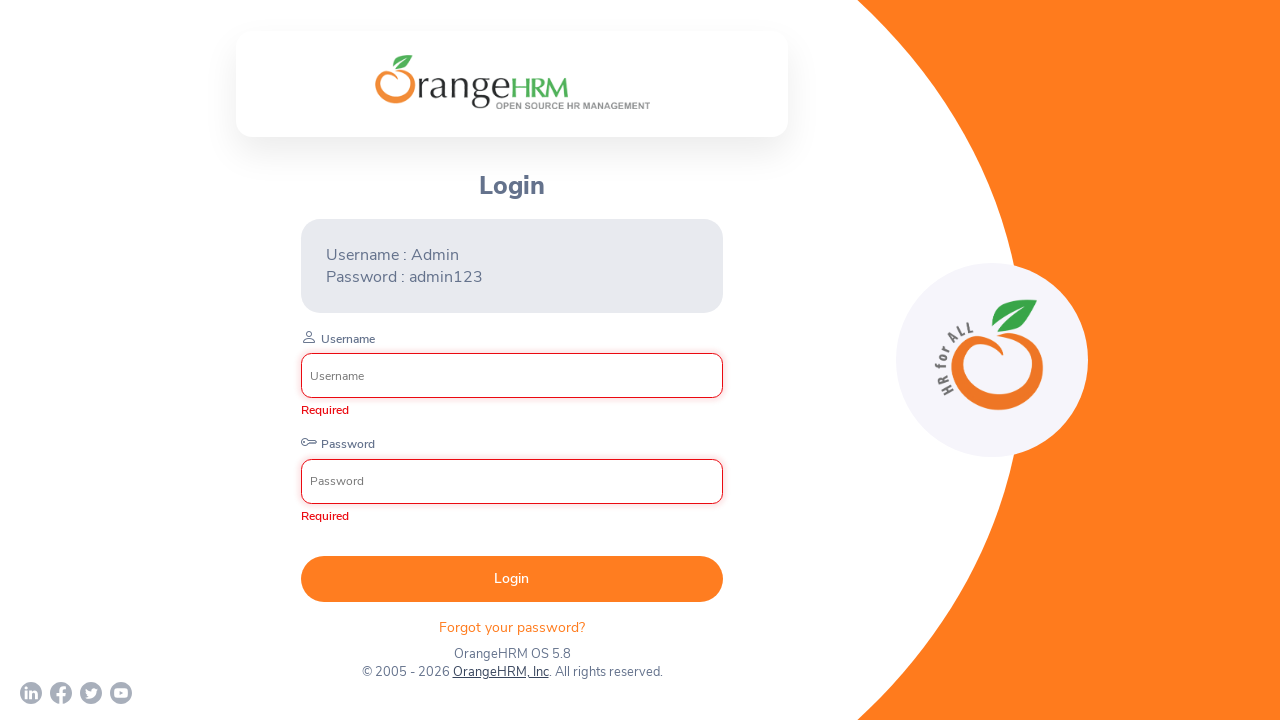

Waited 2 seconds for page response
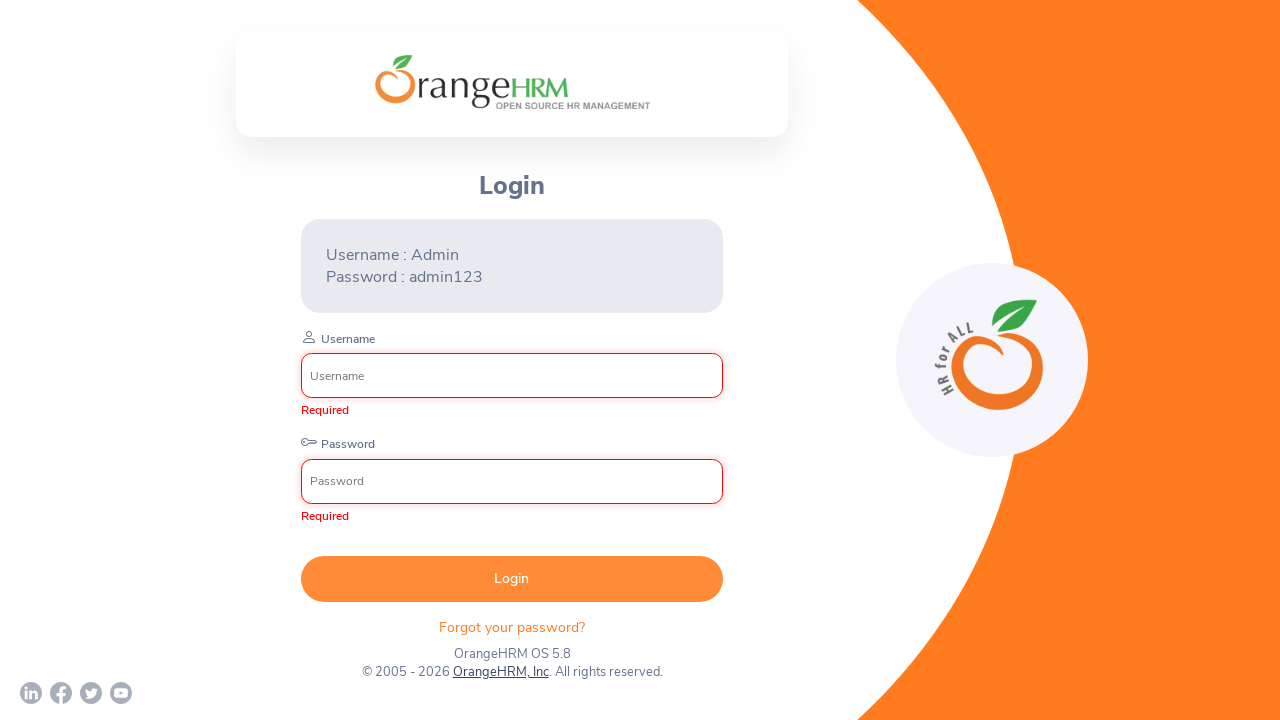

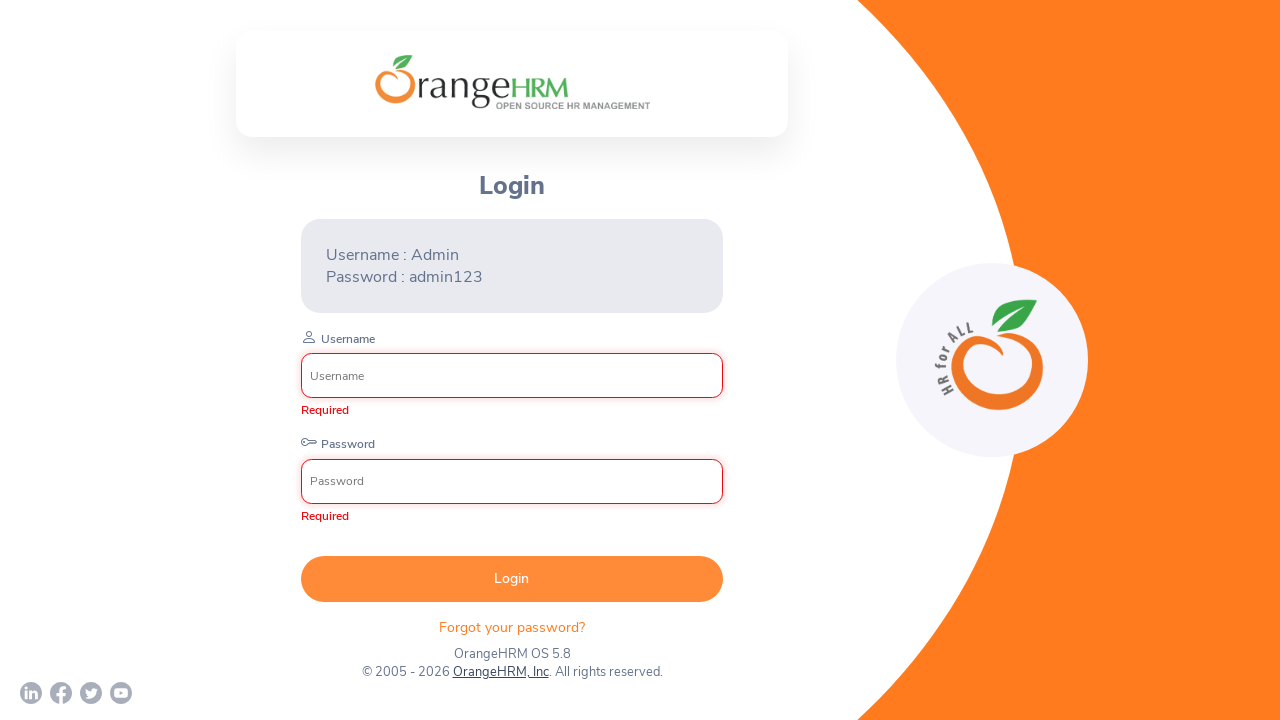